Tests text box form by filling in user information fields and submitting the form

Starting URL: https://demoqa.com/text-box

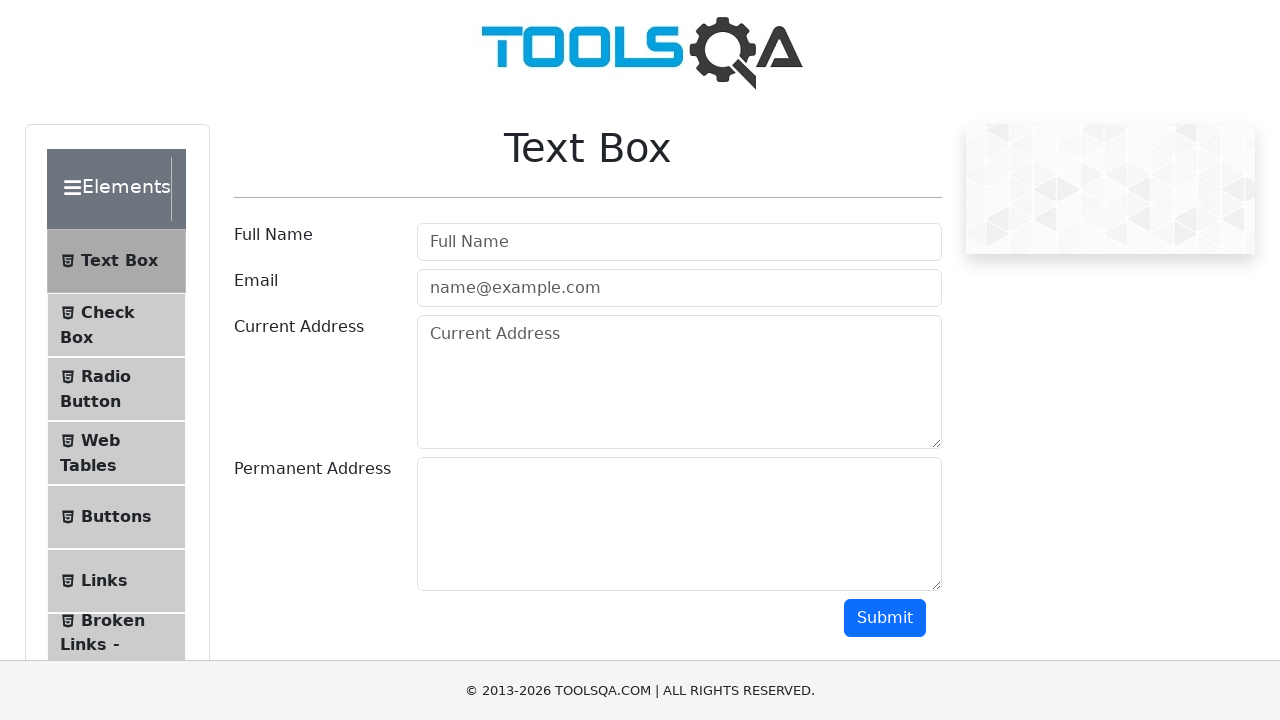

Filled user name field with 'John Smith' on #userName
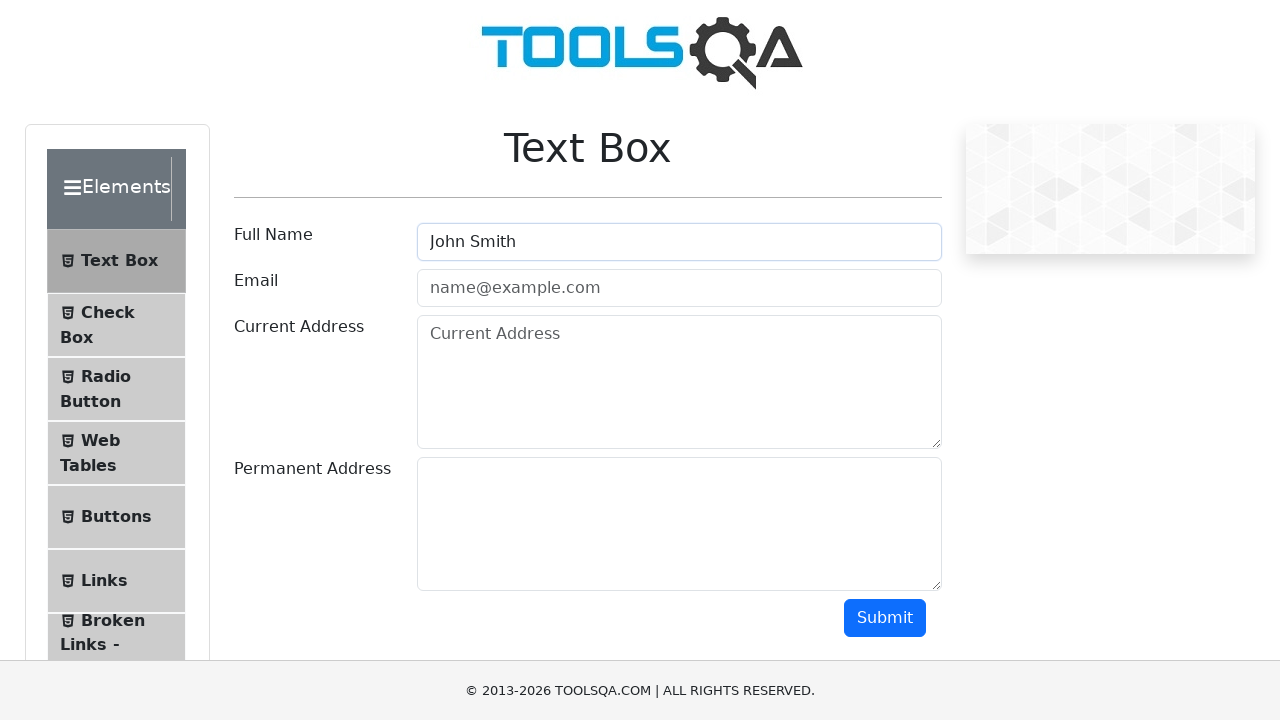

Filled user email field with 'john.smith@example.com' on #userEmail
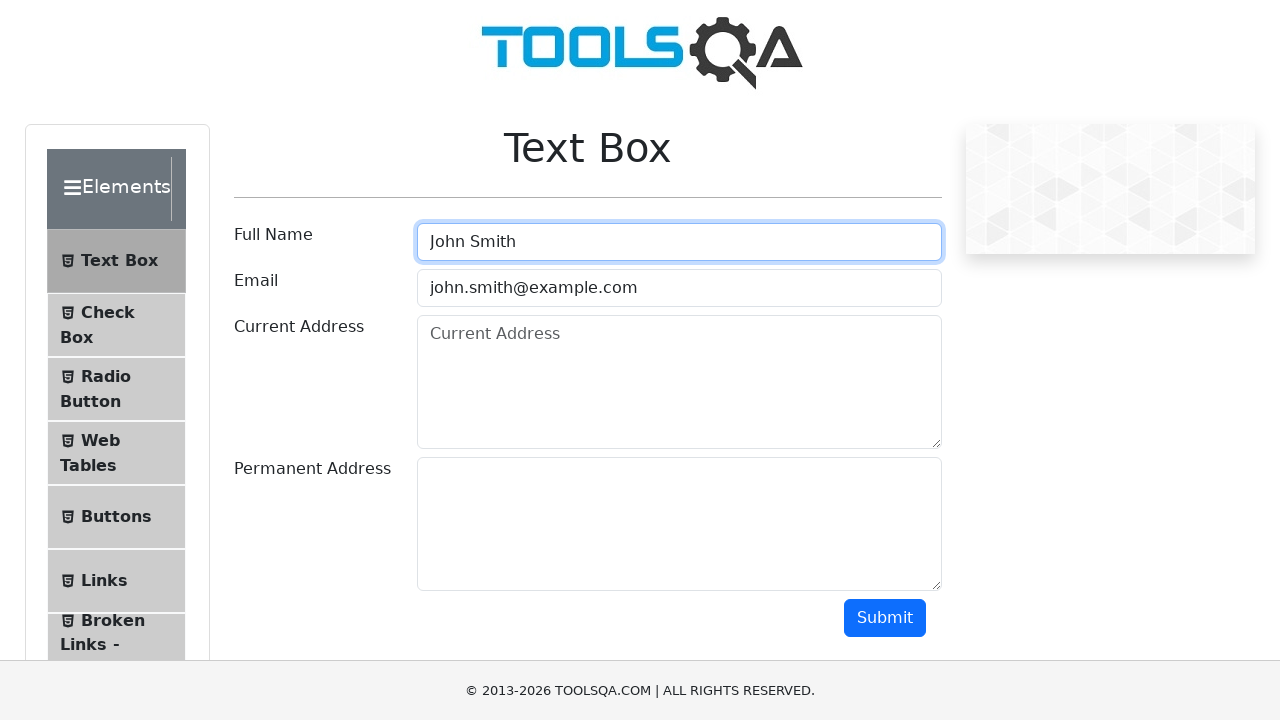

Filled current address field with '123 Main Street, New York, NY 10001' on #currentAddress
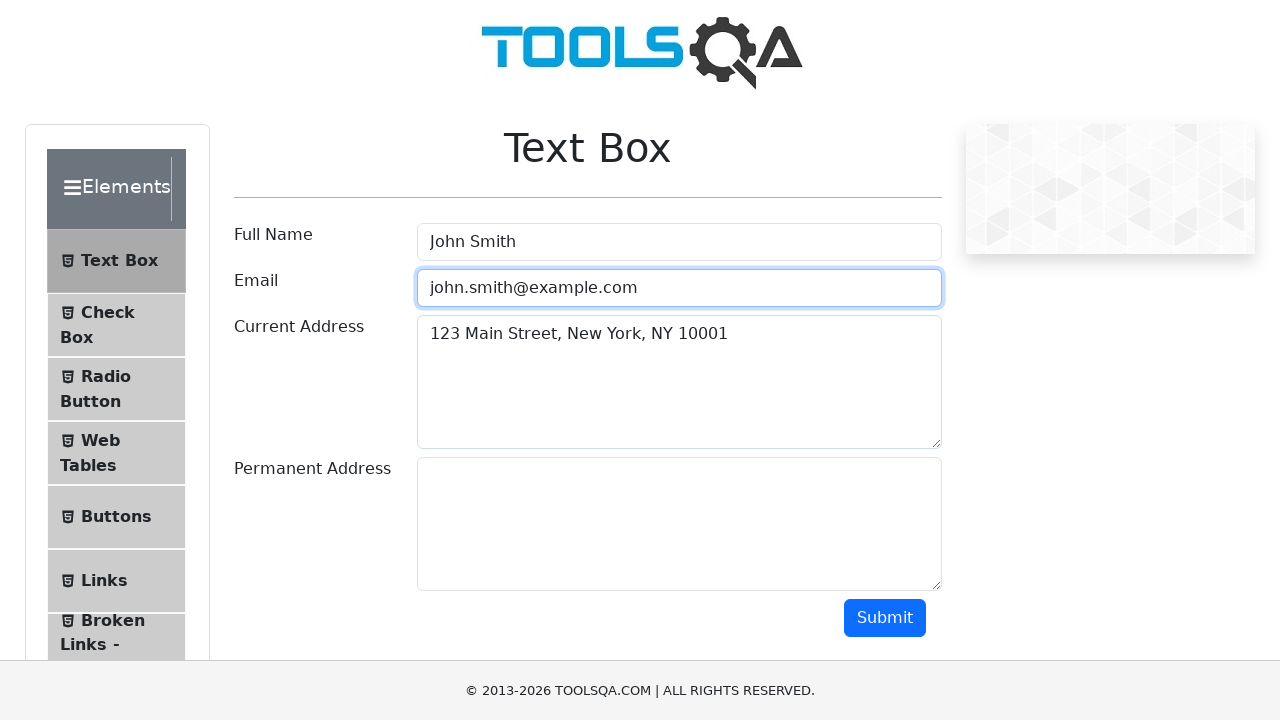

Filled permanent address field with '456 Oak Avenue, Boston, MA 02101' on #permanentAddress
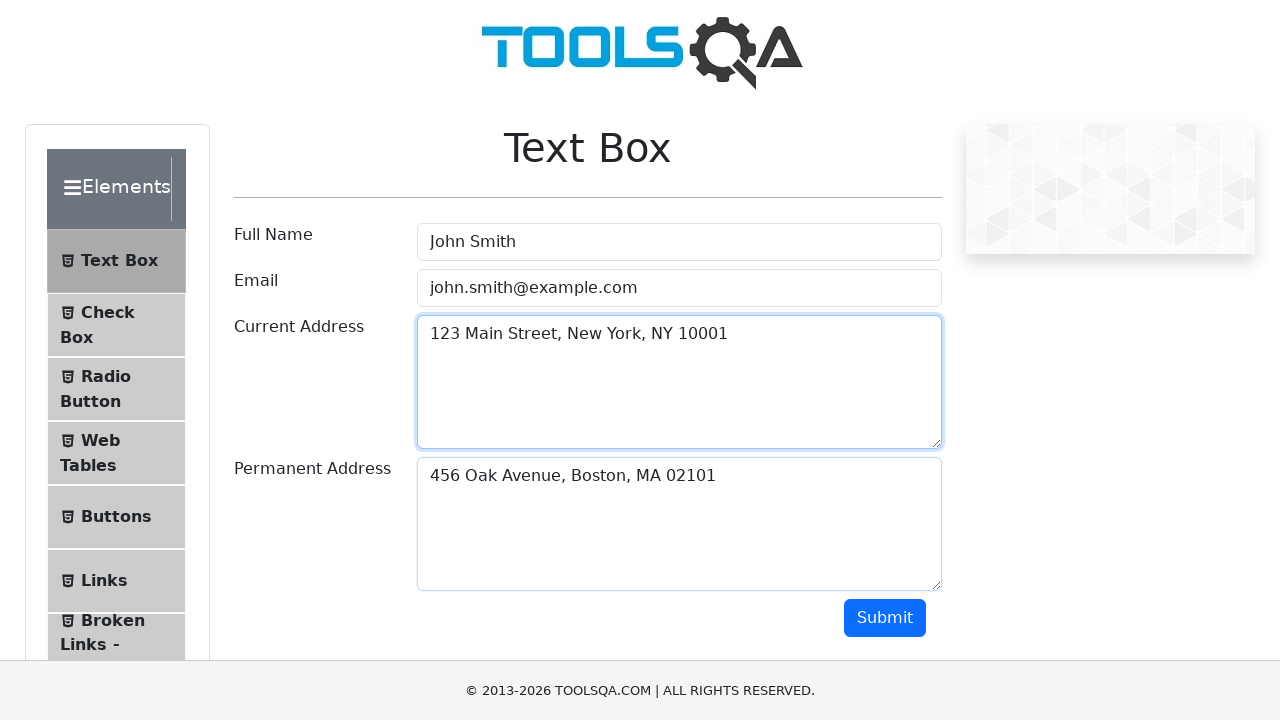

Clicked submit button to submit the form at (885, 618) on #submit
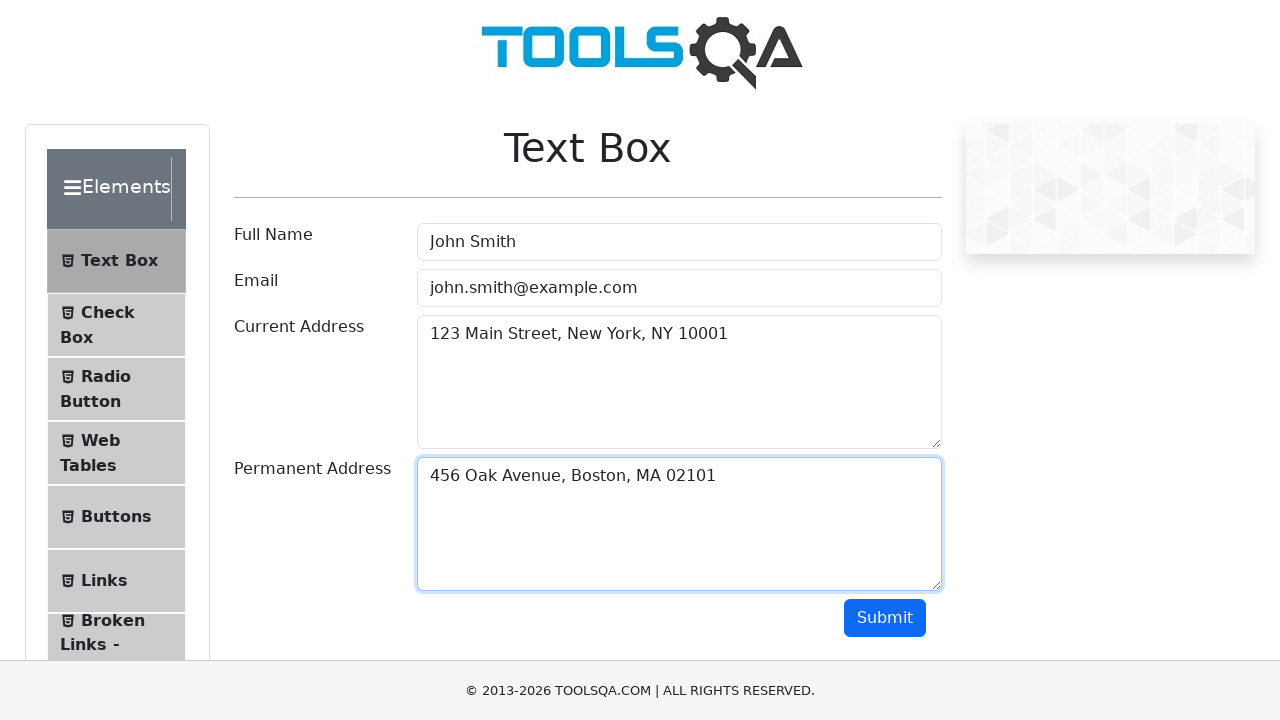

Output section appeared after form submission
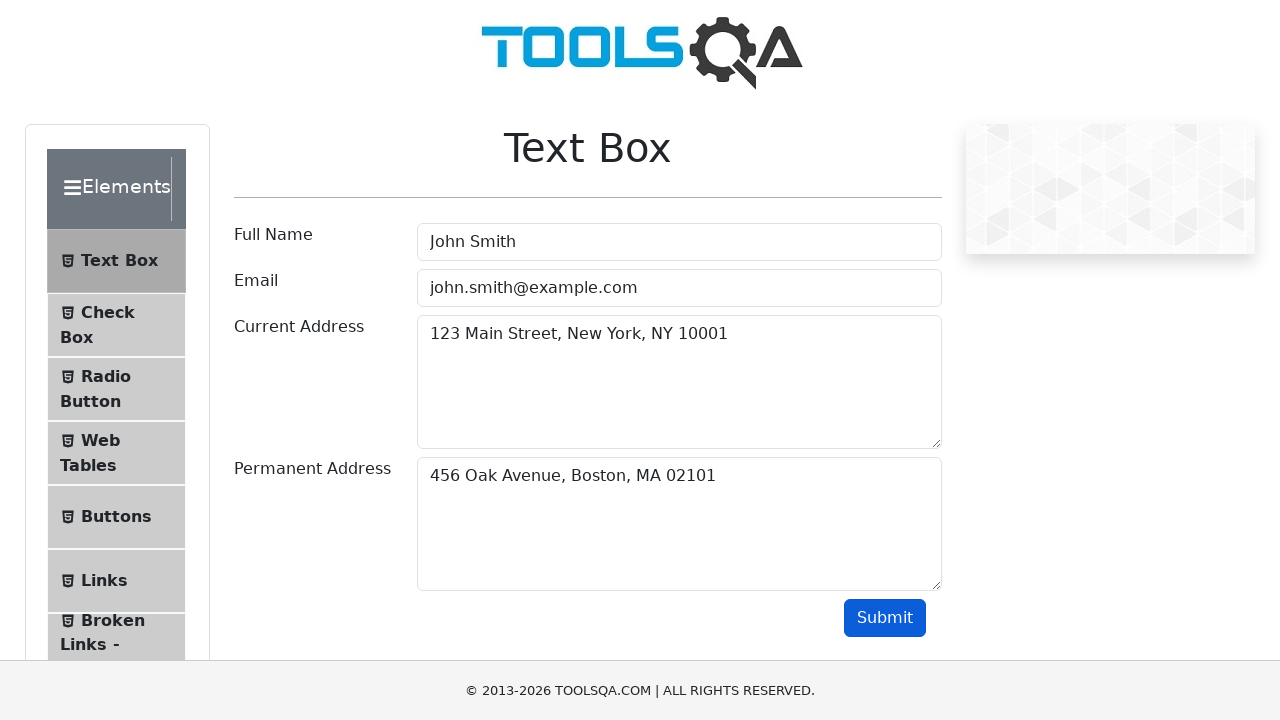

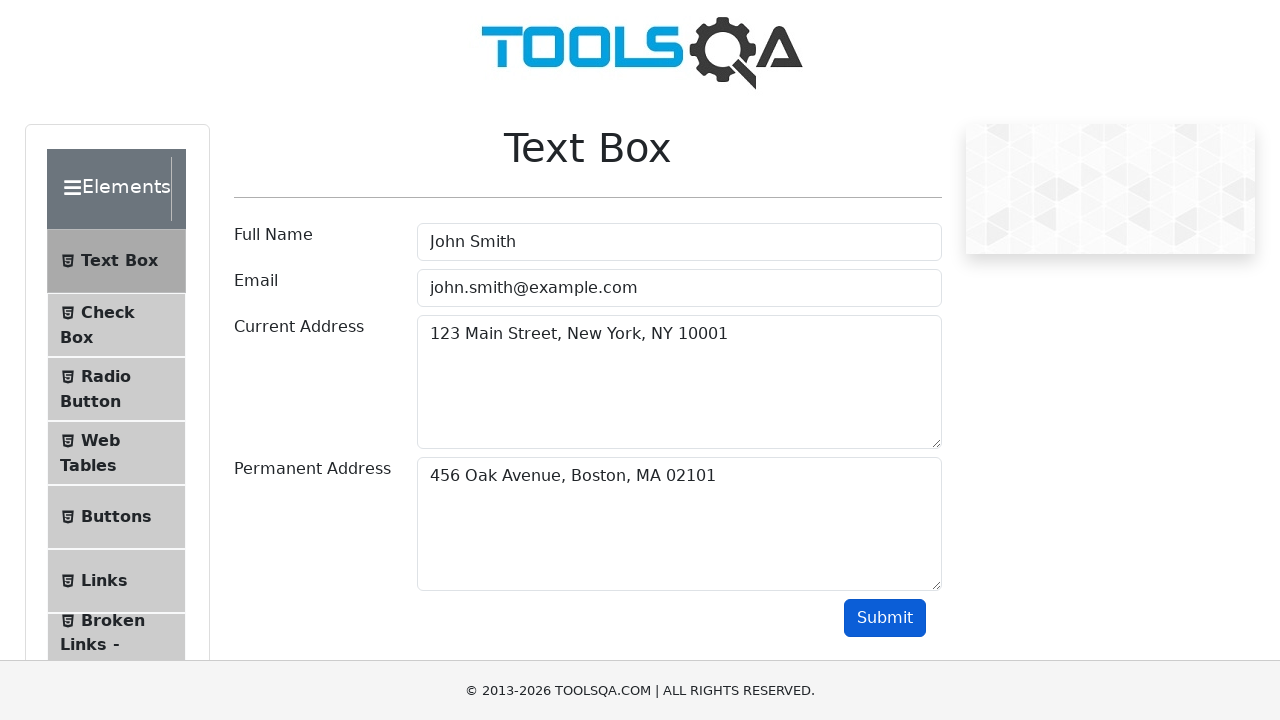